Tests drag and drop functionality by dragging an element from one container to another on the W3Schools drag and drop demo page

Starting URL: https://www.w3schools.com/html/html5_draganddrop.asp

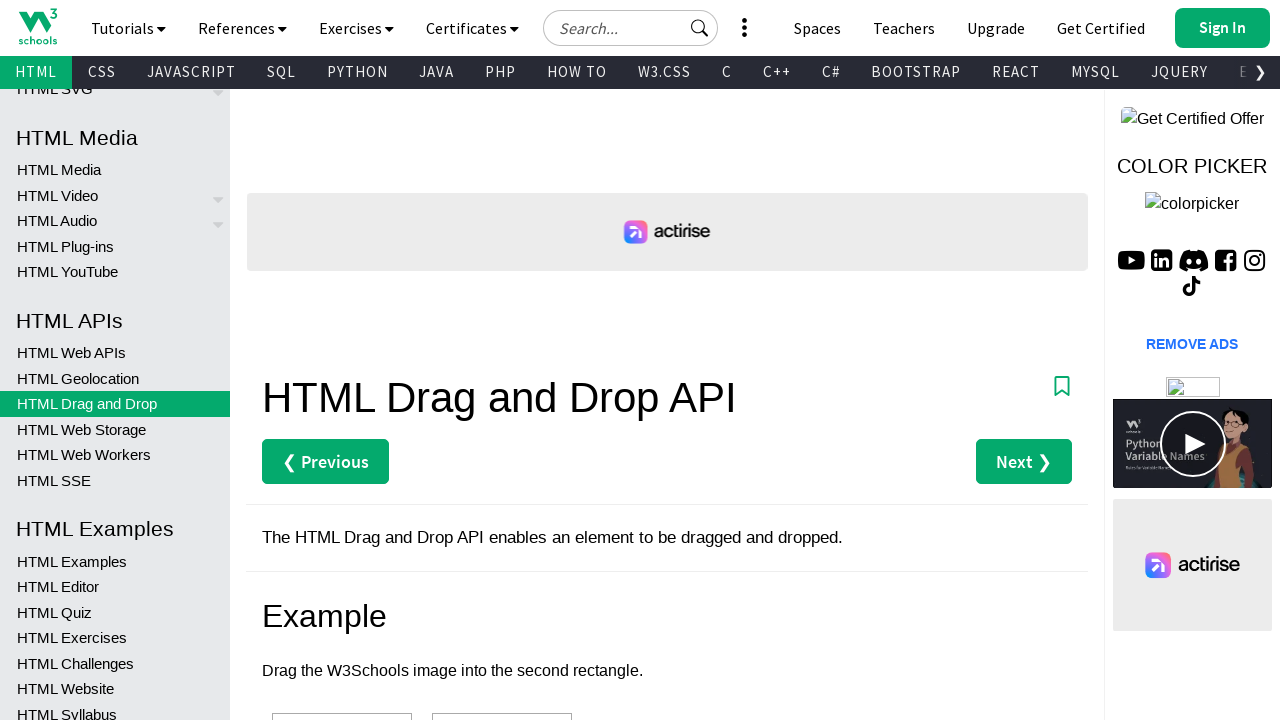

Located source drag element with id 'div1'
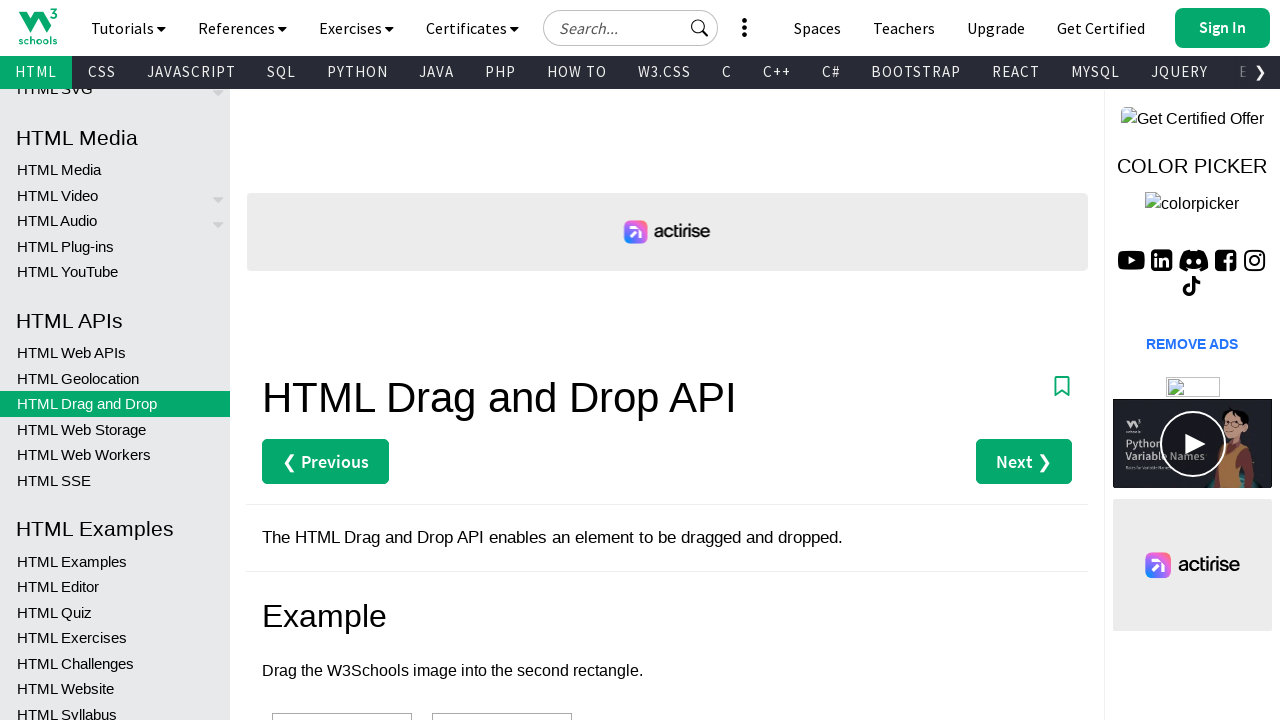

Located target drop element with id 'div2'
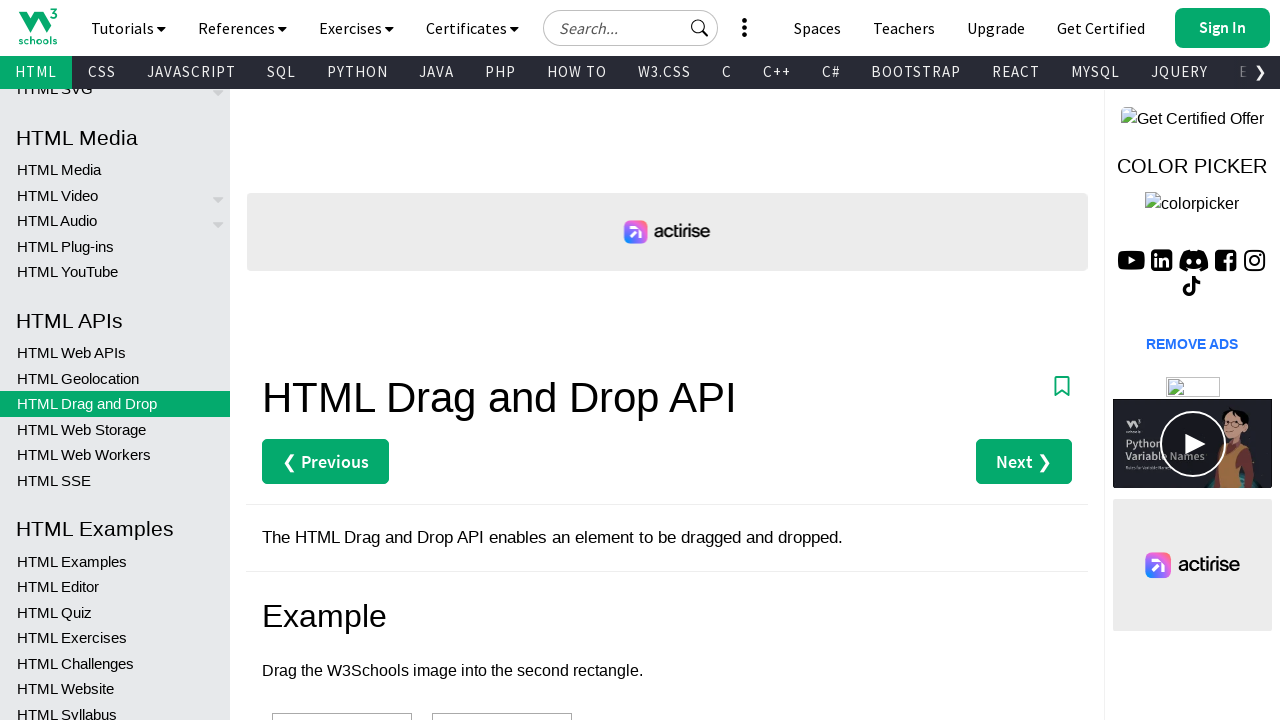

Dragged element from source container to target container at (502, 693)
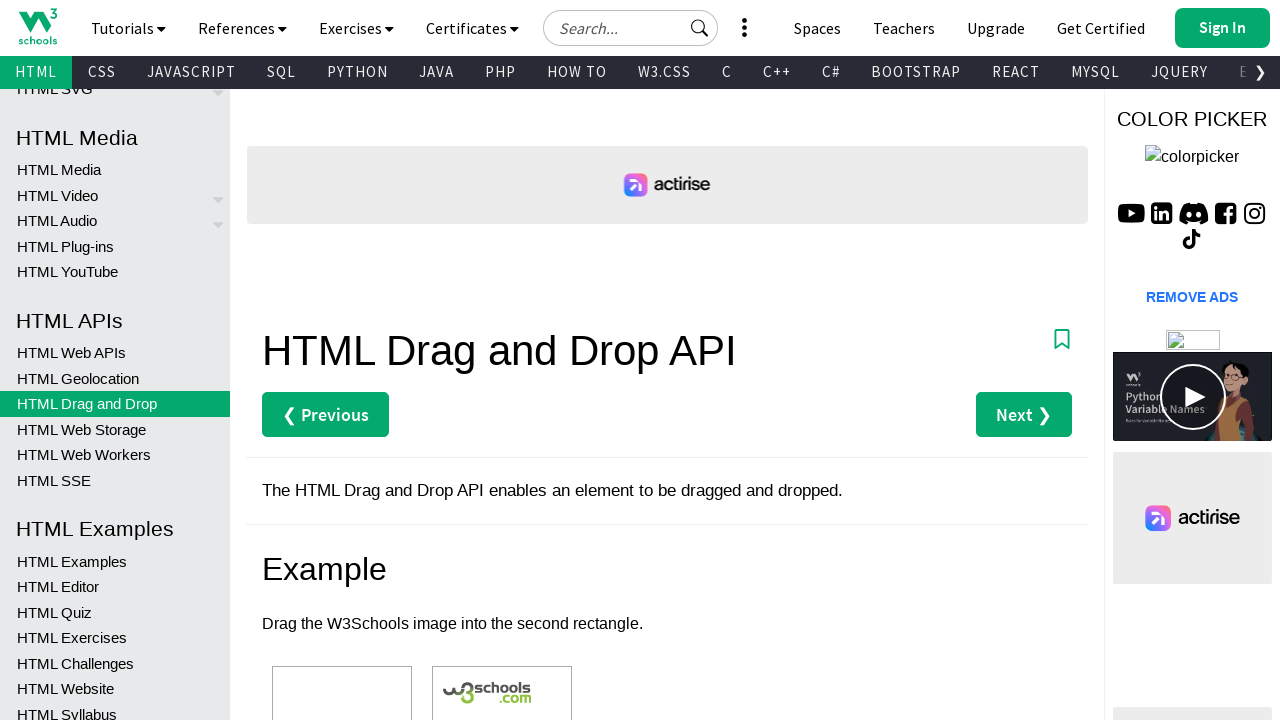

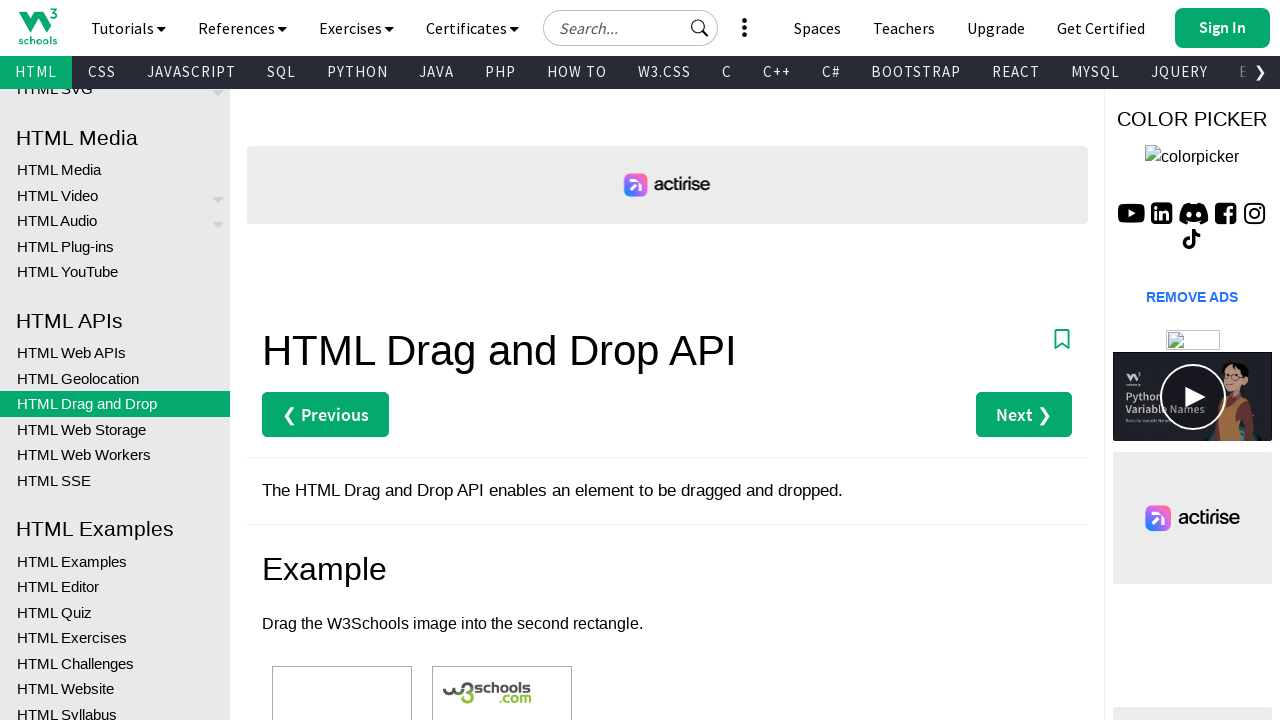